Tests radio button interactions including selection, deselection, and verification of pre-selected state on a form page

Starting URL: https://www.leafground.com/radio.xhtml

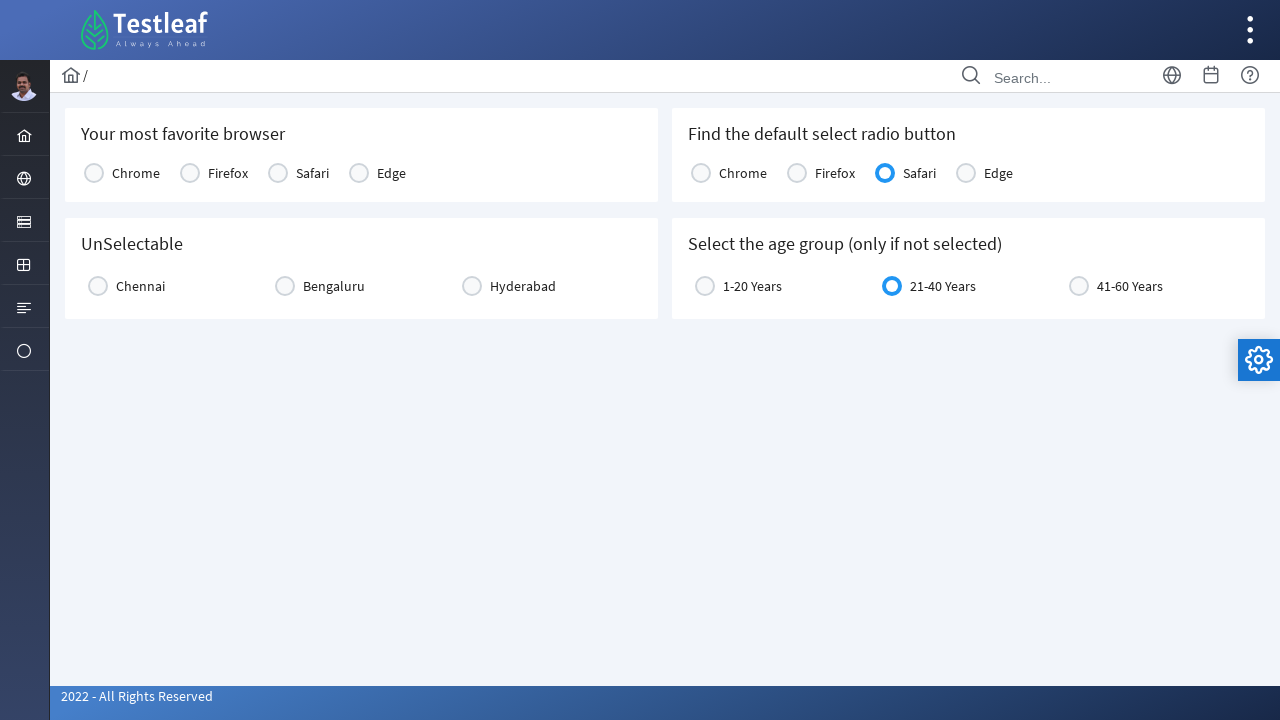

Clicked Chrome radio button at (94, 173) on xpath=//label[text()='Chrome']/parent::td/div
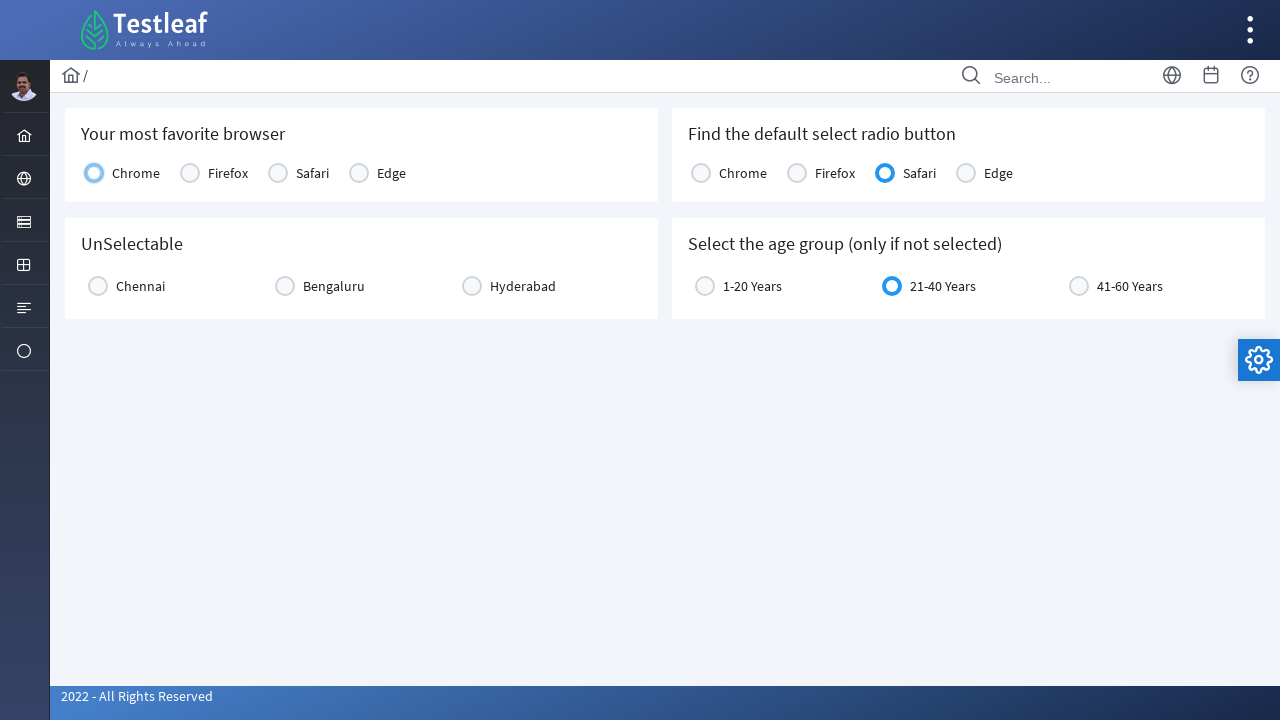

Located Chennai radio button
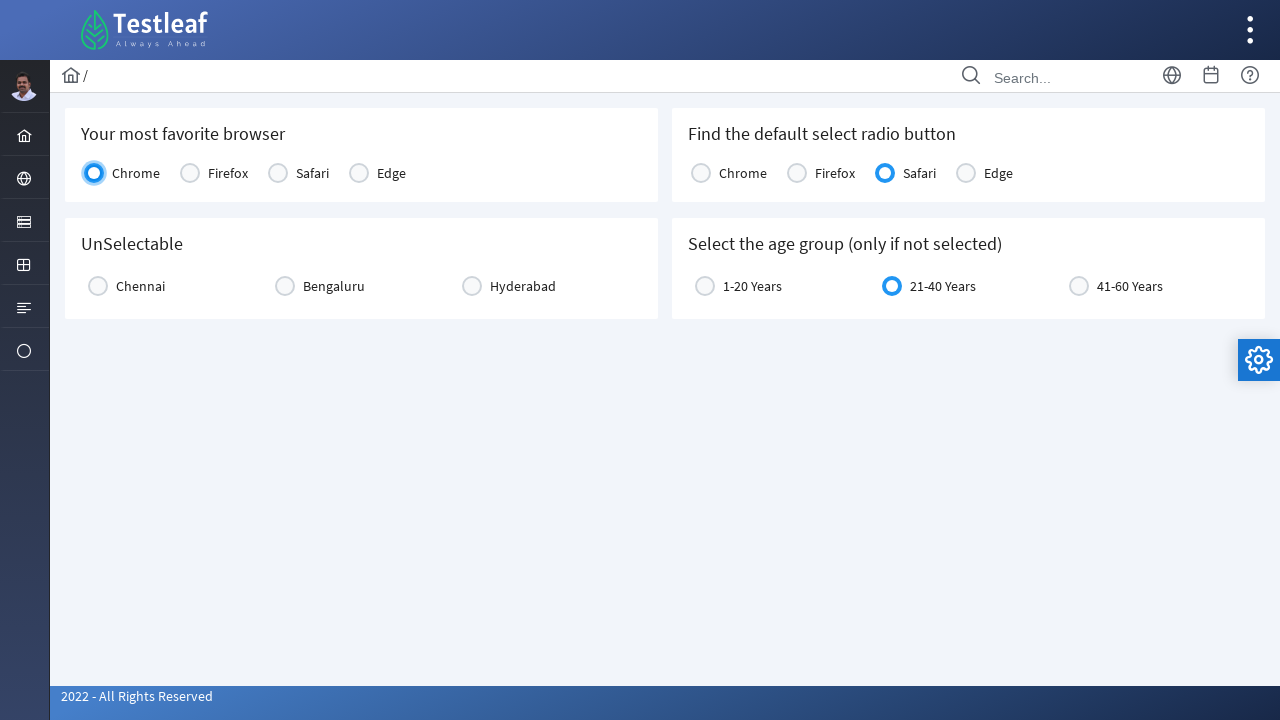

Clicked Chennai radio button at (98, 286) on xpath=//label[text()='Chennai']/parent::div/div
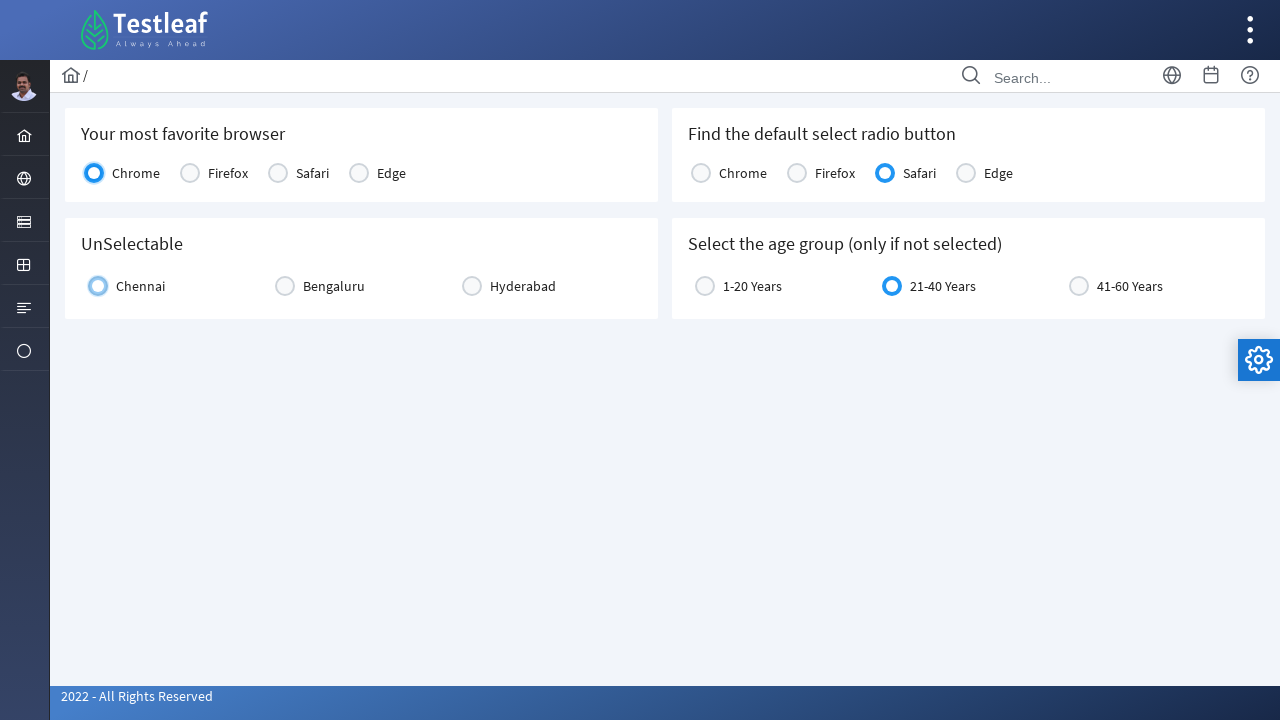

Clicked Chennai radio button again to attempt deselection at (98, 286) on xpath=//label[text()='Chennai']/parent::div/div
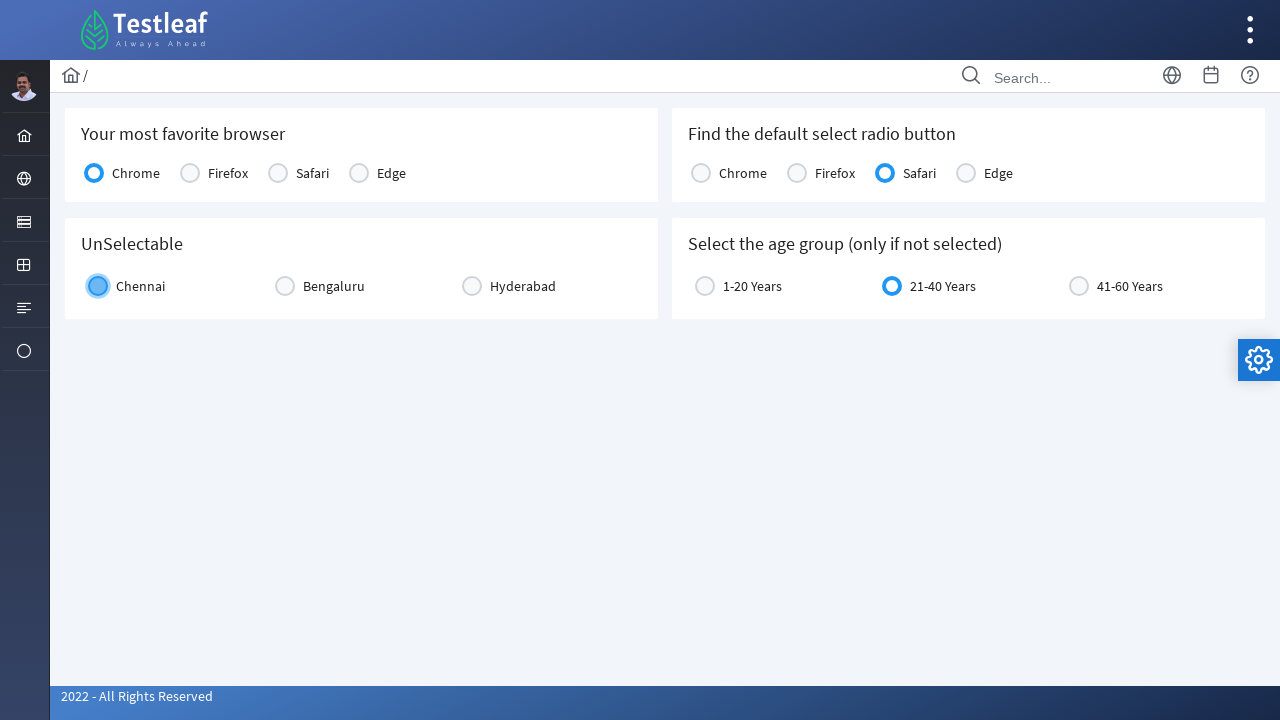

Located age group radio button element
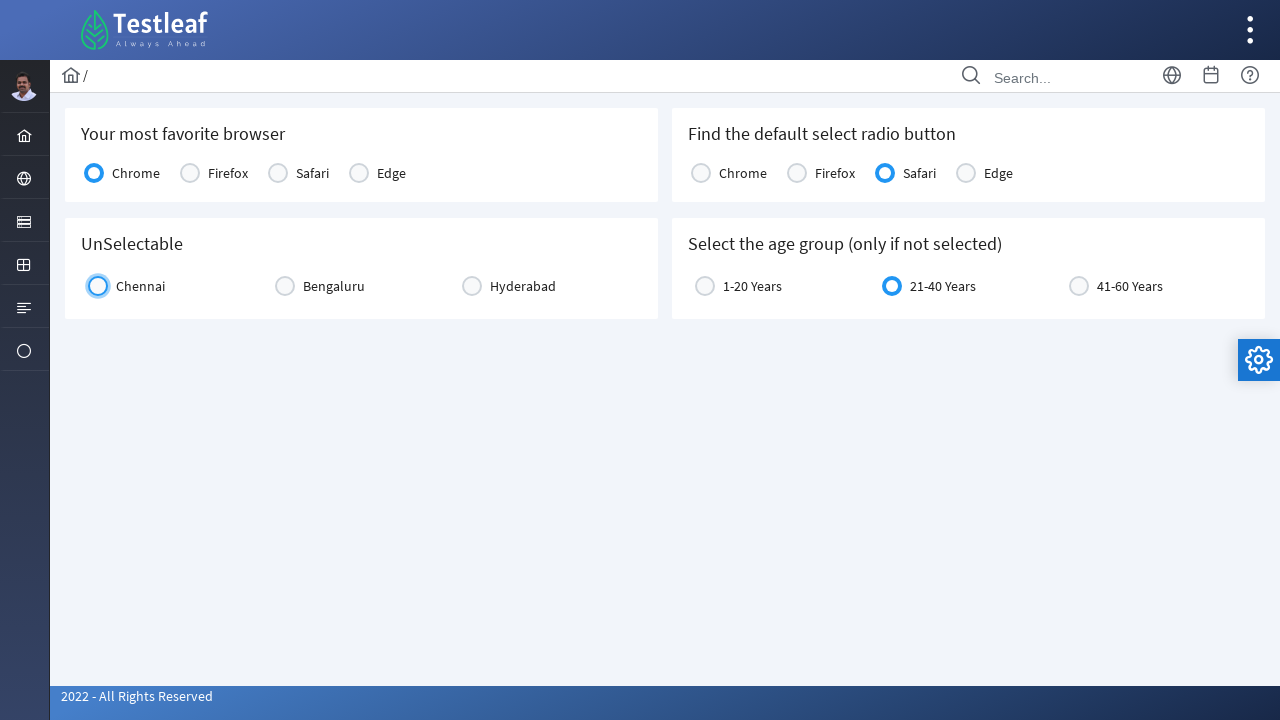

Retrieved class attribute of age group element
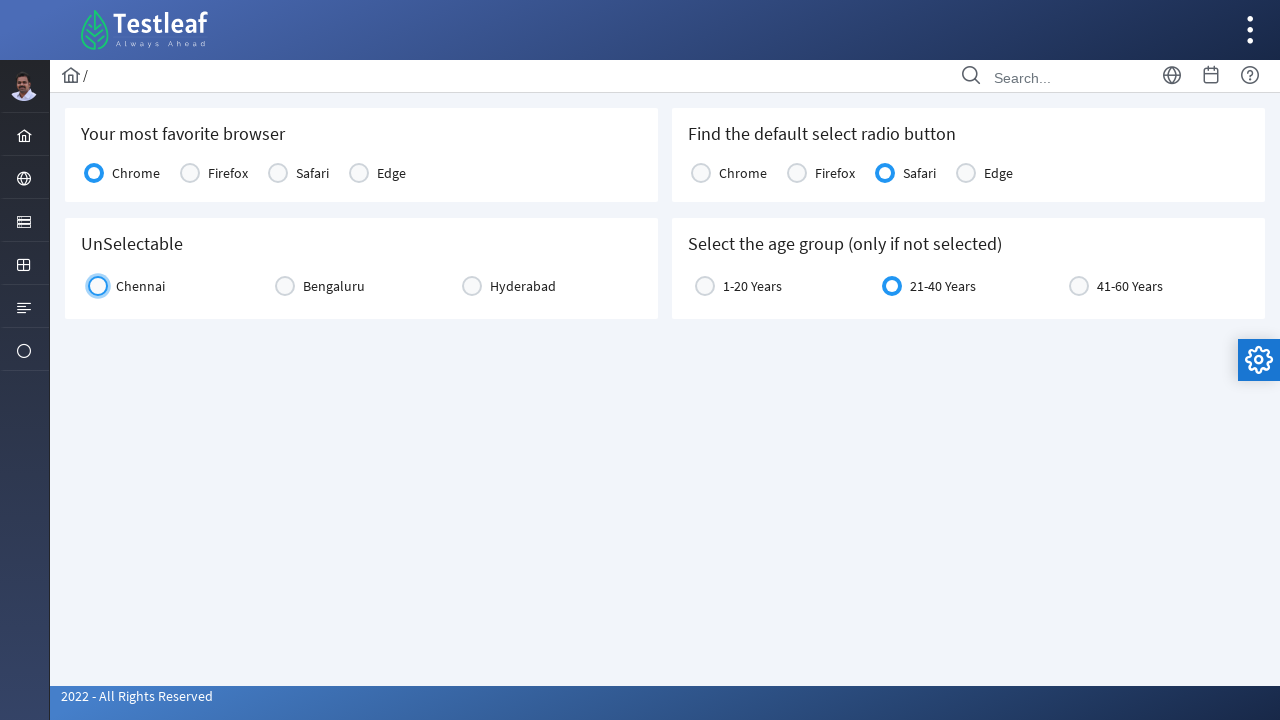

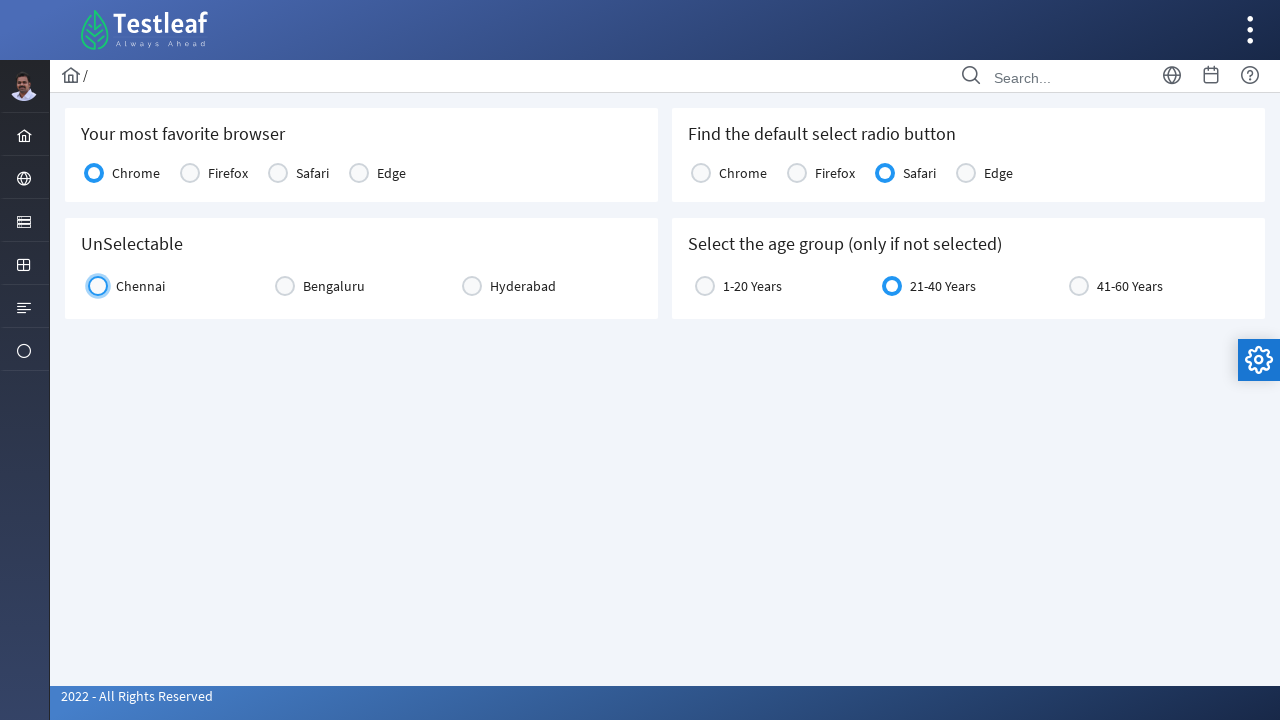